Verifies that payment partner logos are displayed and have valid dimensions on the MTS Belarus homepage

Starting URL: https://www.mts.by/

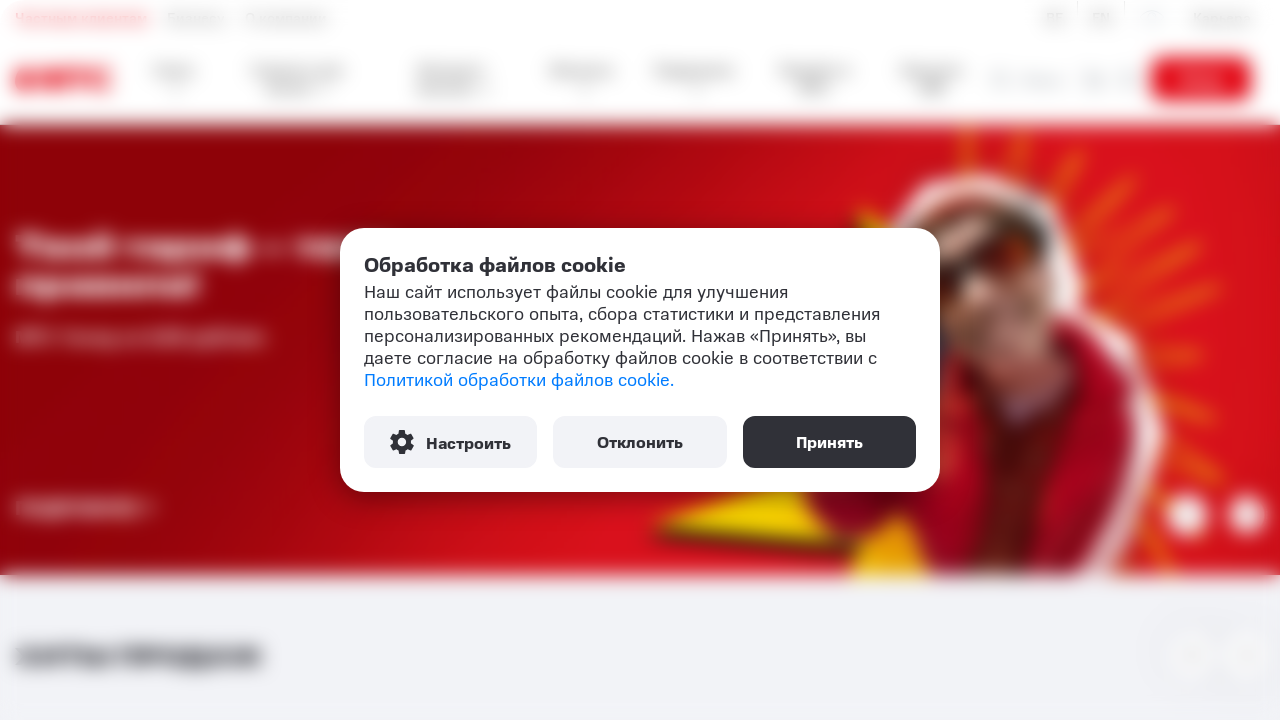

Located payment logos container
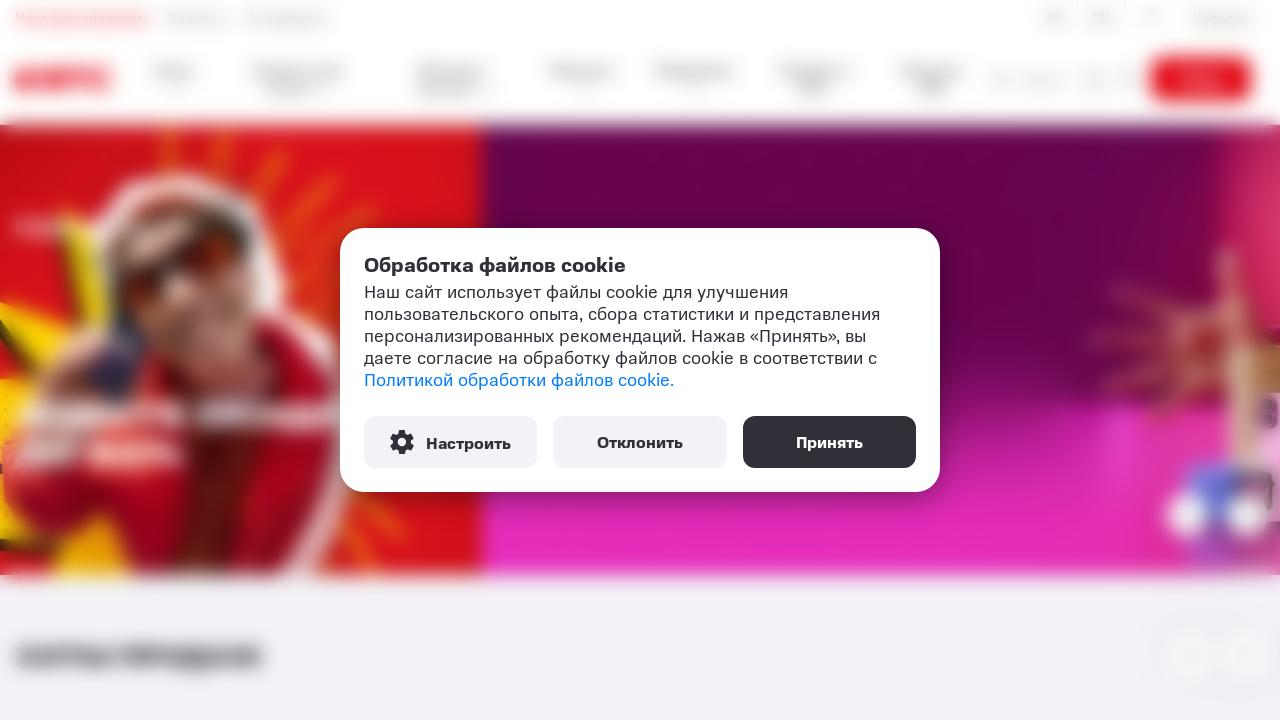

Retrieved all images from payment logos container
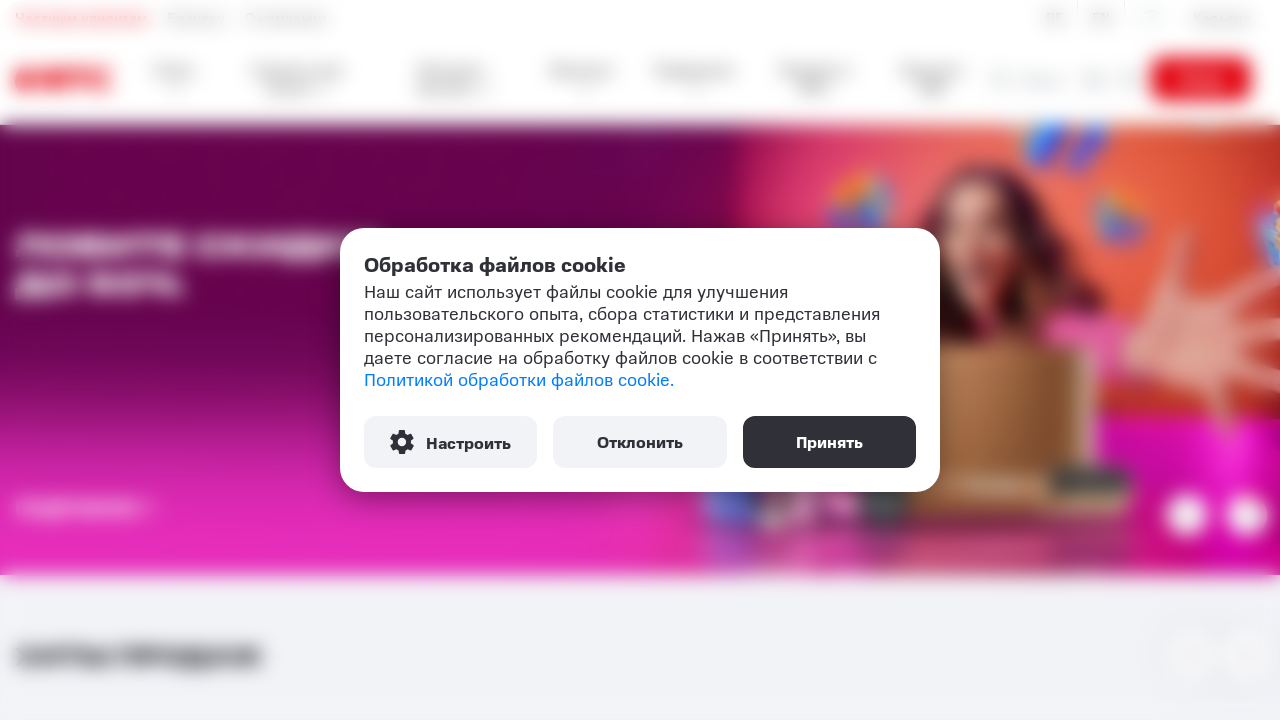

Counted 5 payment partner logo images
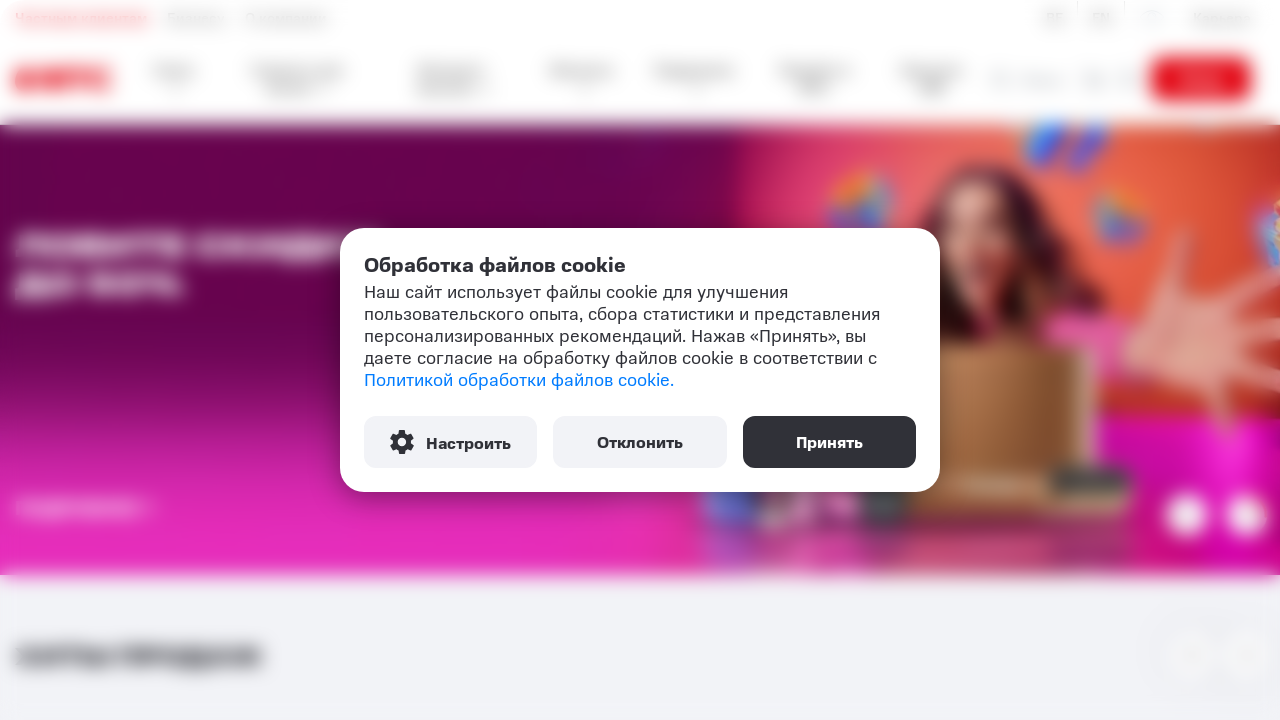

Verified that payment logos container is not empty
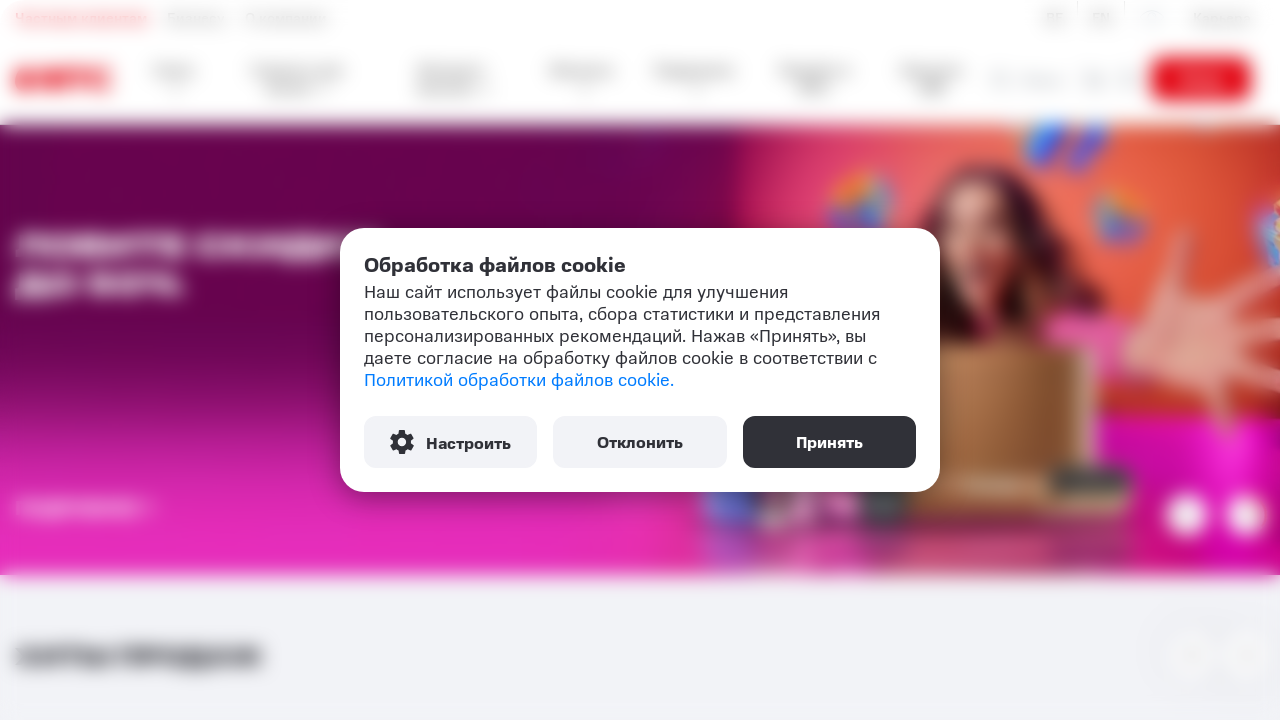

Selected payment logo image #1
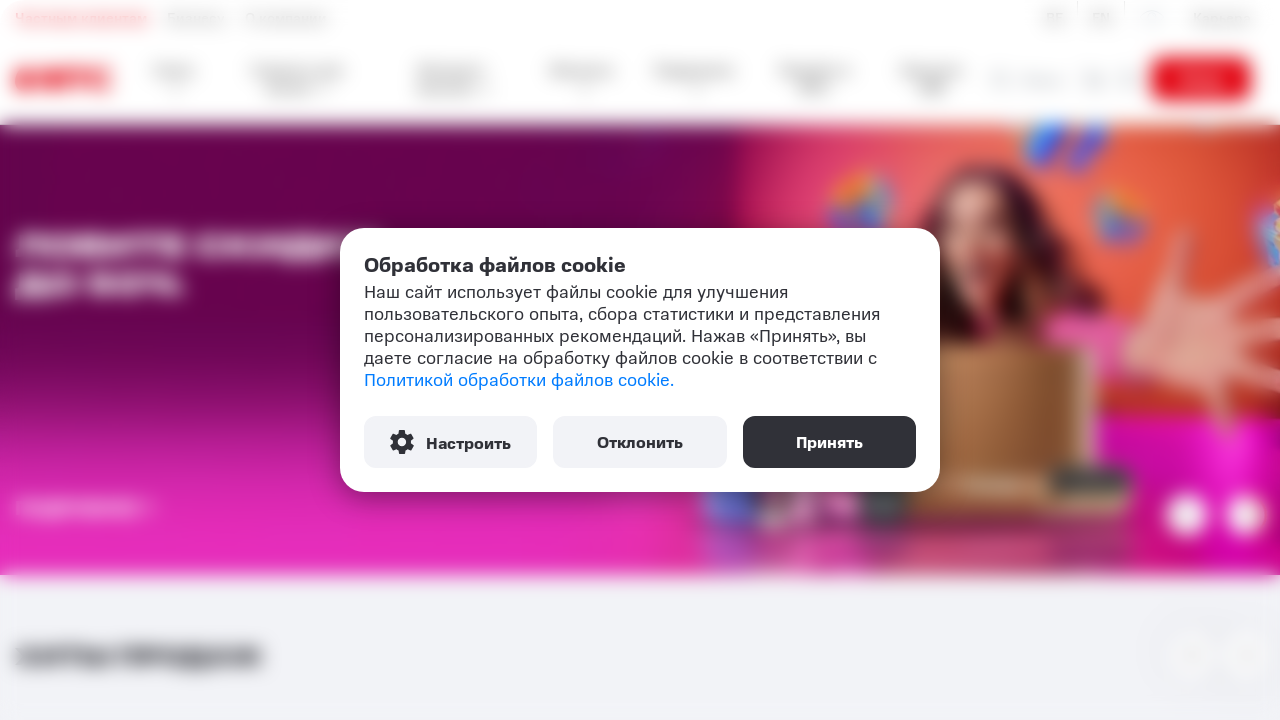

Retrieved bounding box dimensions for logo #1
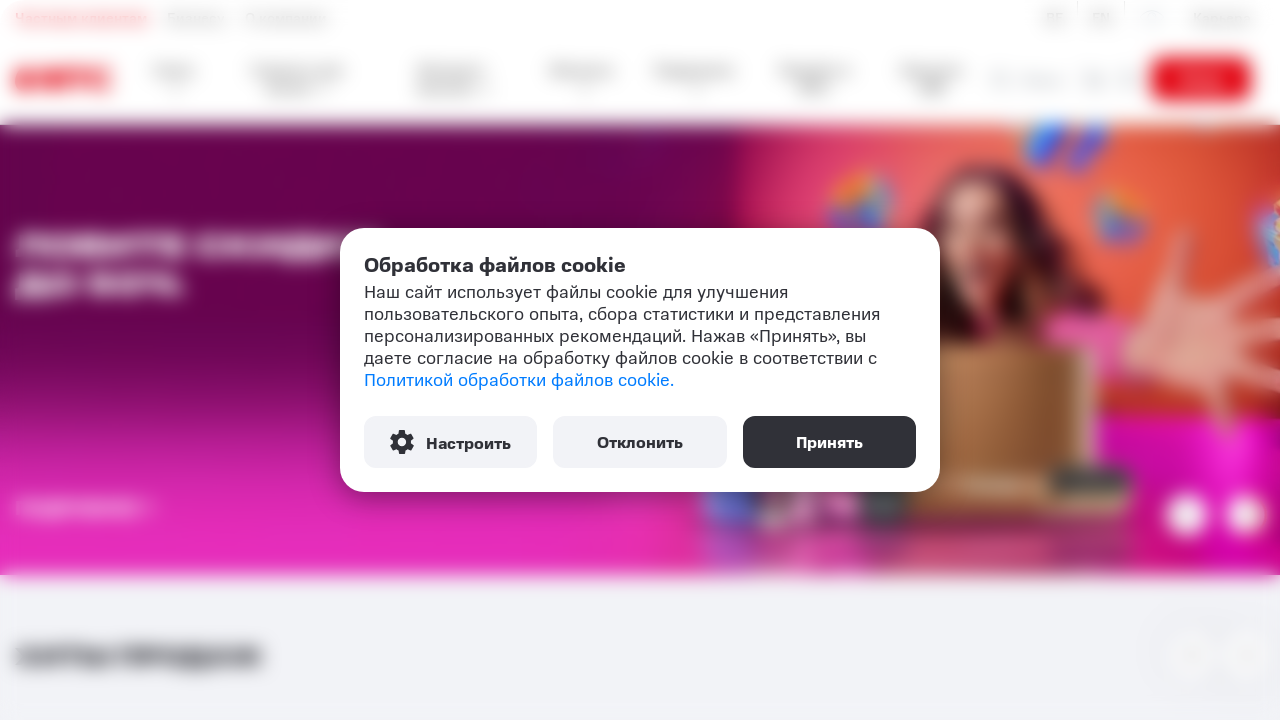

Verified logo #1 has valid height: 29px
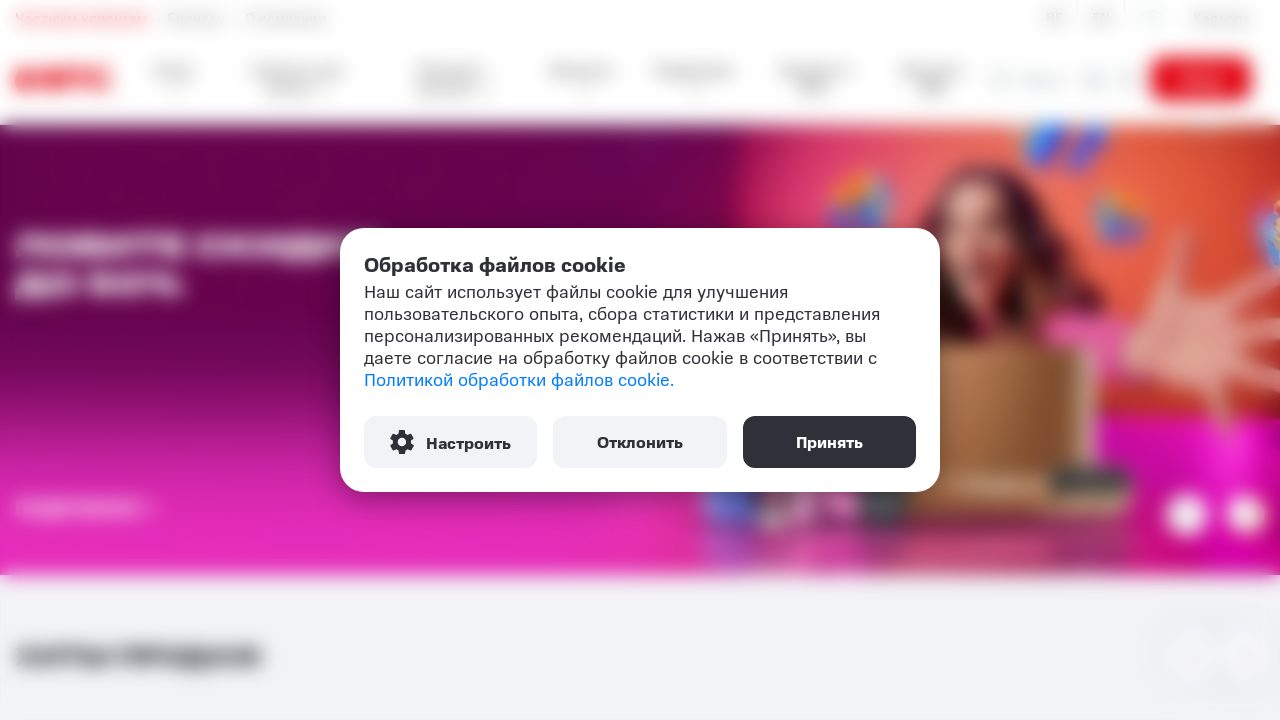

Verified logo #1 has valid width: 53.296875px
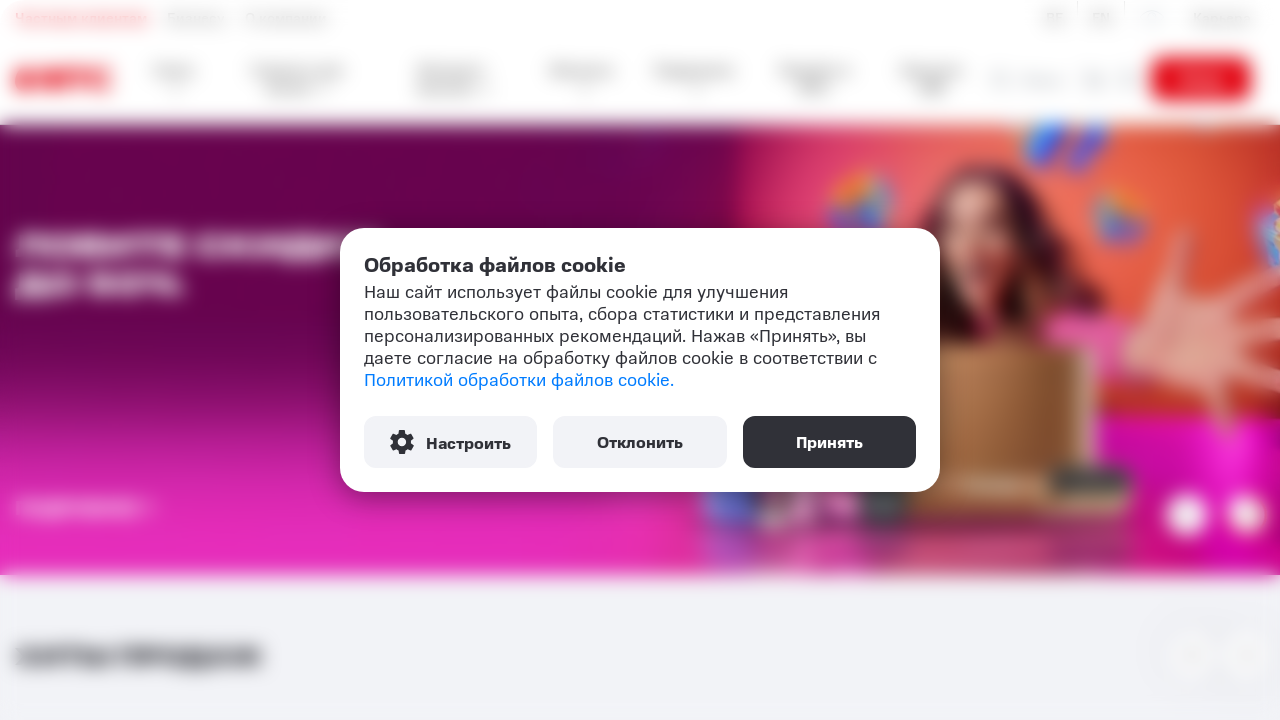

Selected payment logo image #2
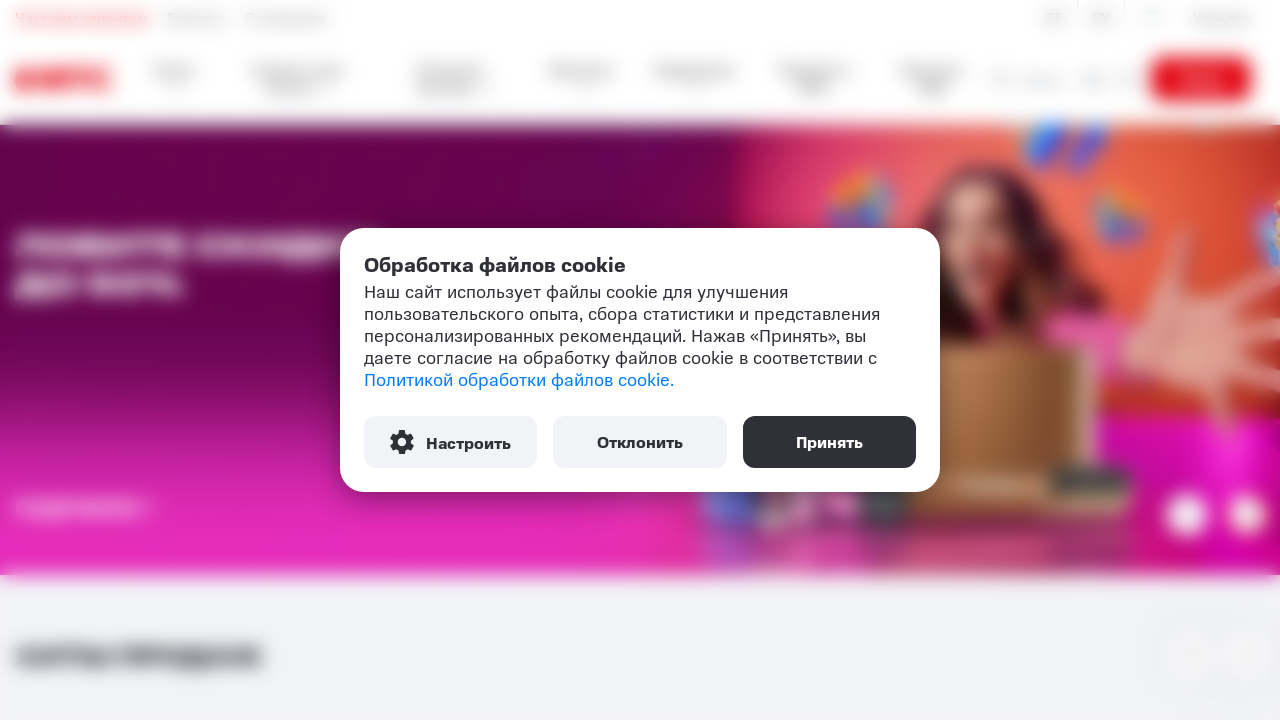

Retrieved bounding box dimensions for logo #2
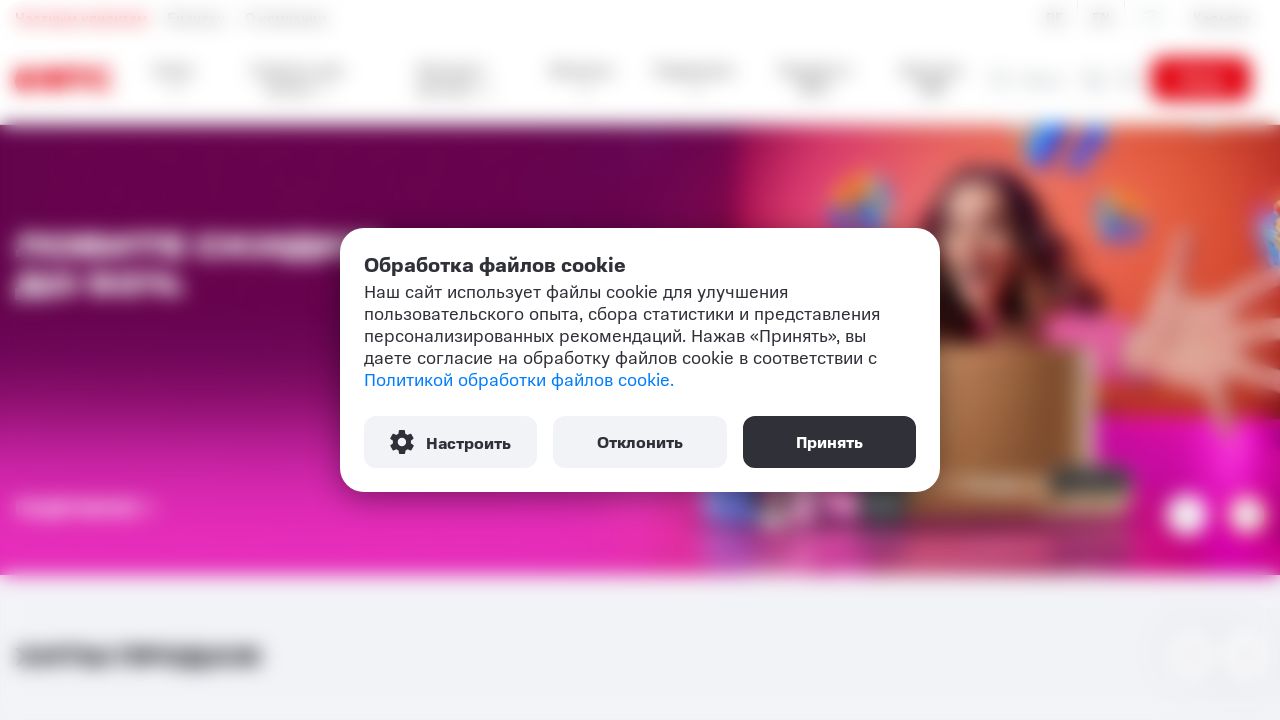

Verified logo #2 has valid height: 29px
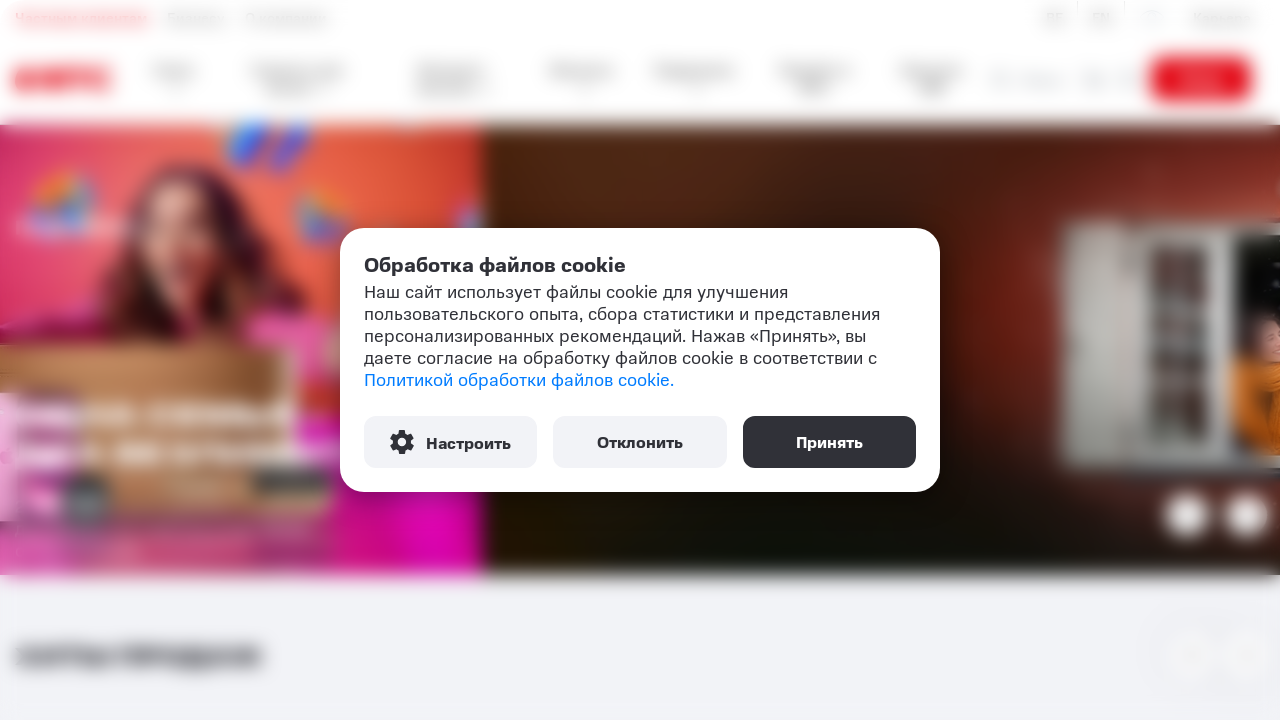

Verified logo #2 has valid width: 53.296875px
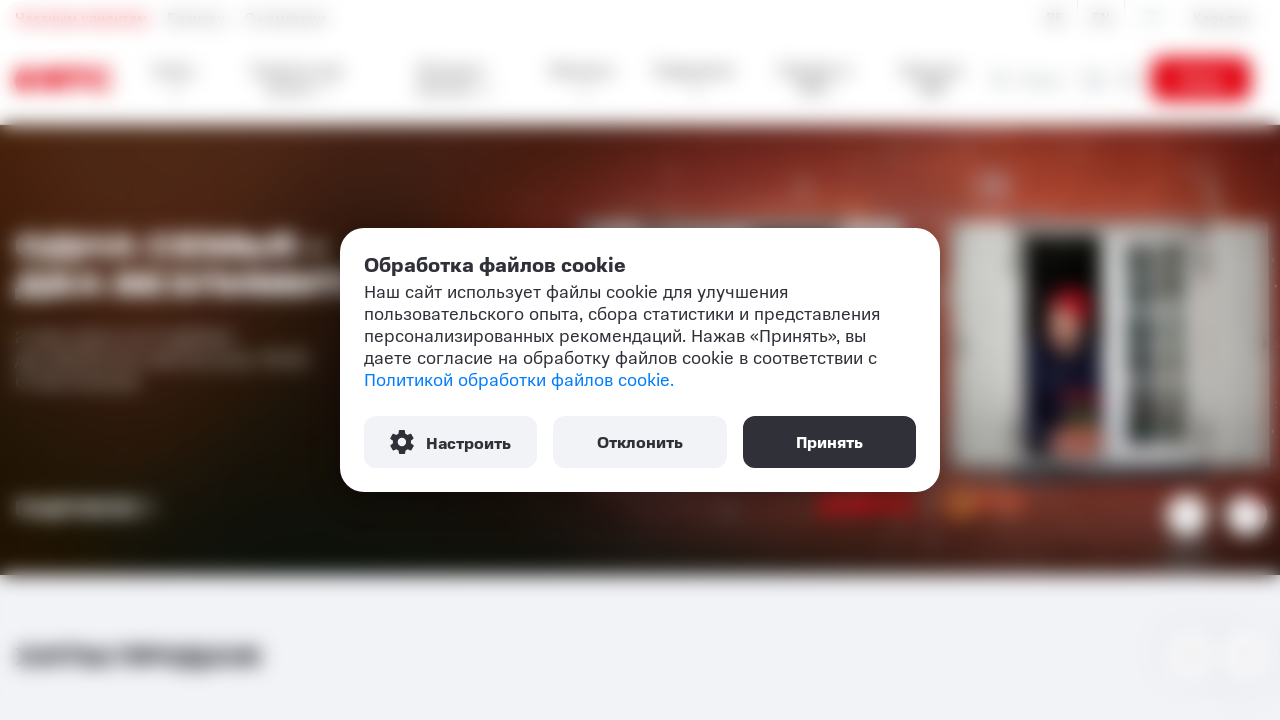

Selected payment logo image #3
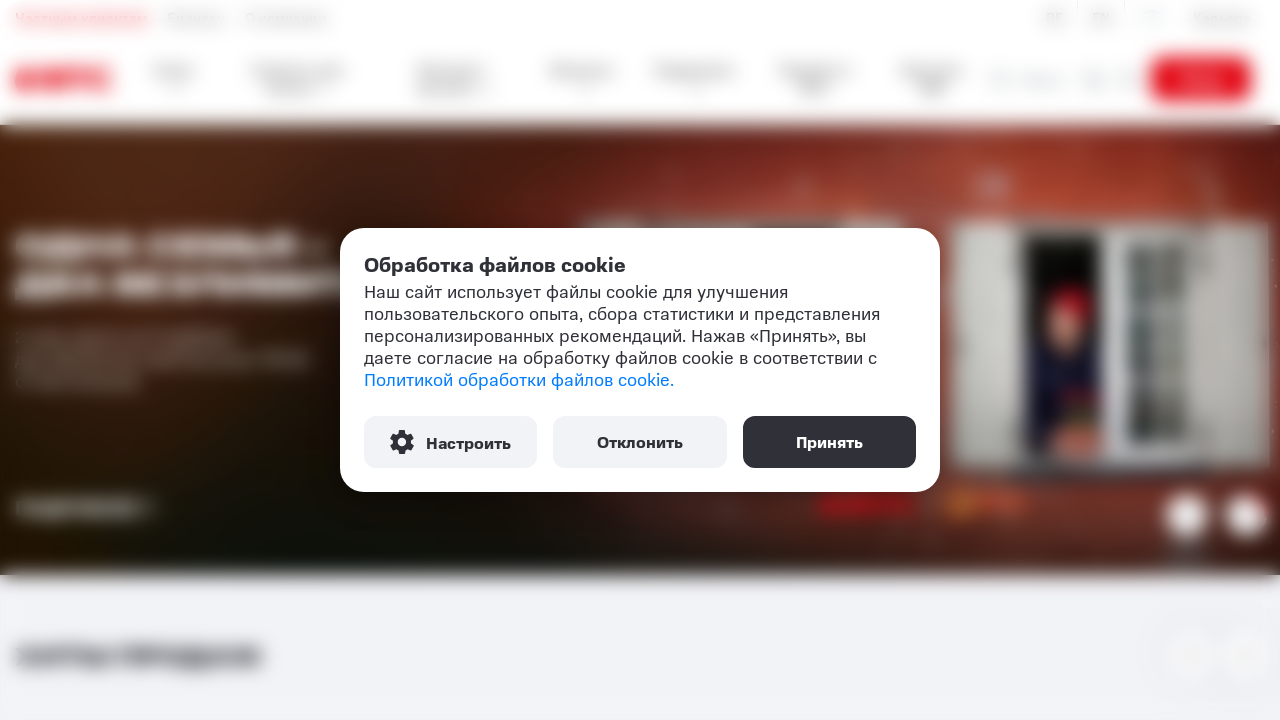

Retrieved bounding box dimensions for logo #3
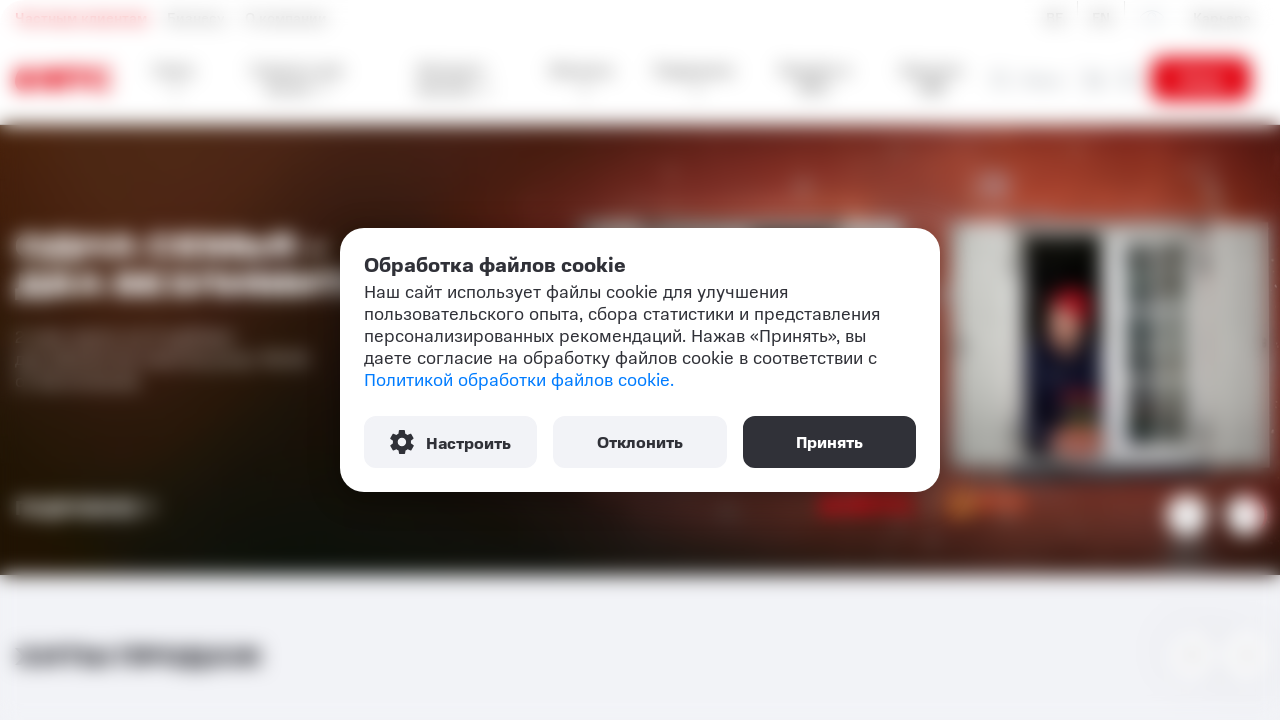

Verified logo #3 has valid height: 29px
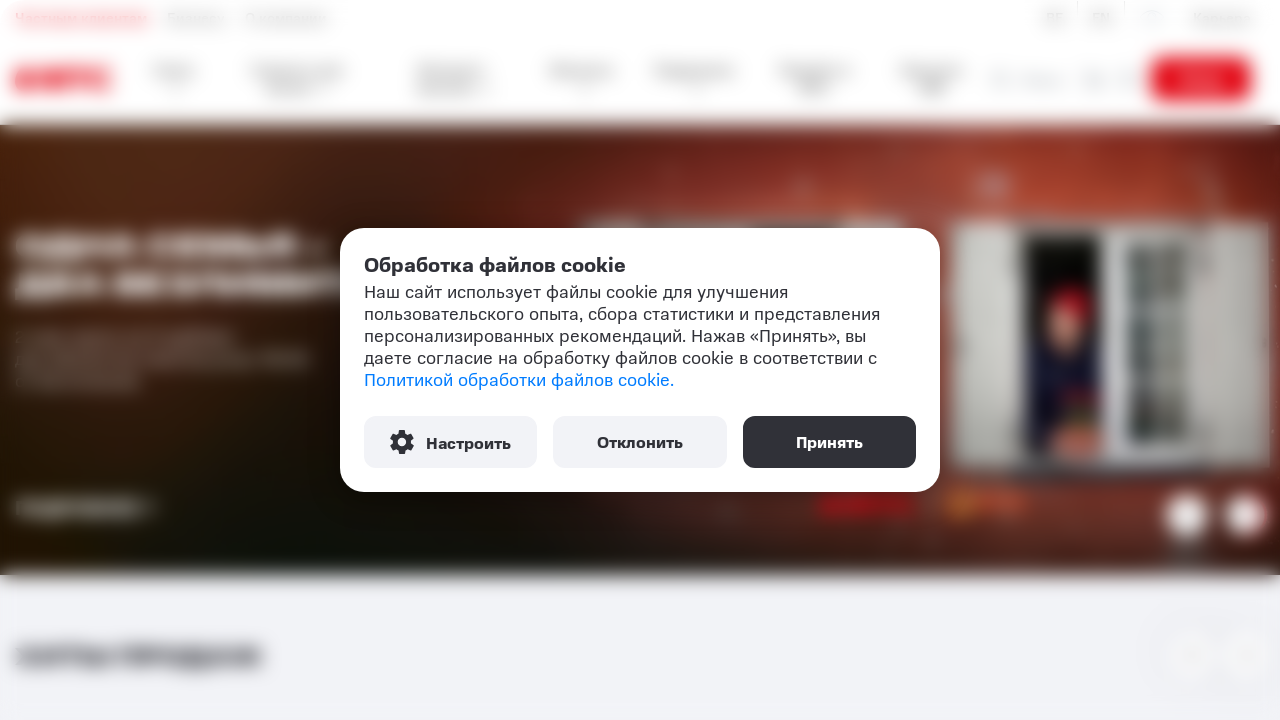

Verified logo #3 has valid width: 53.296875px
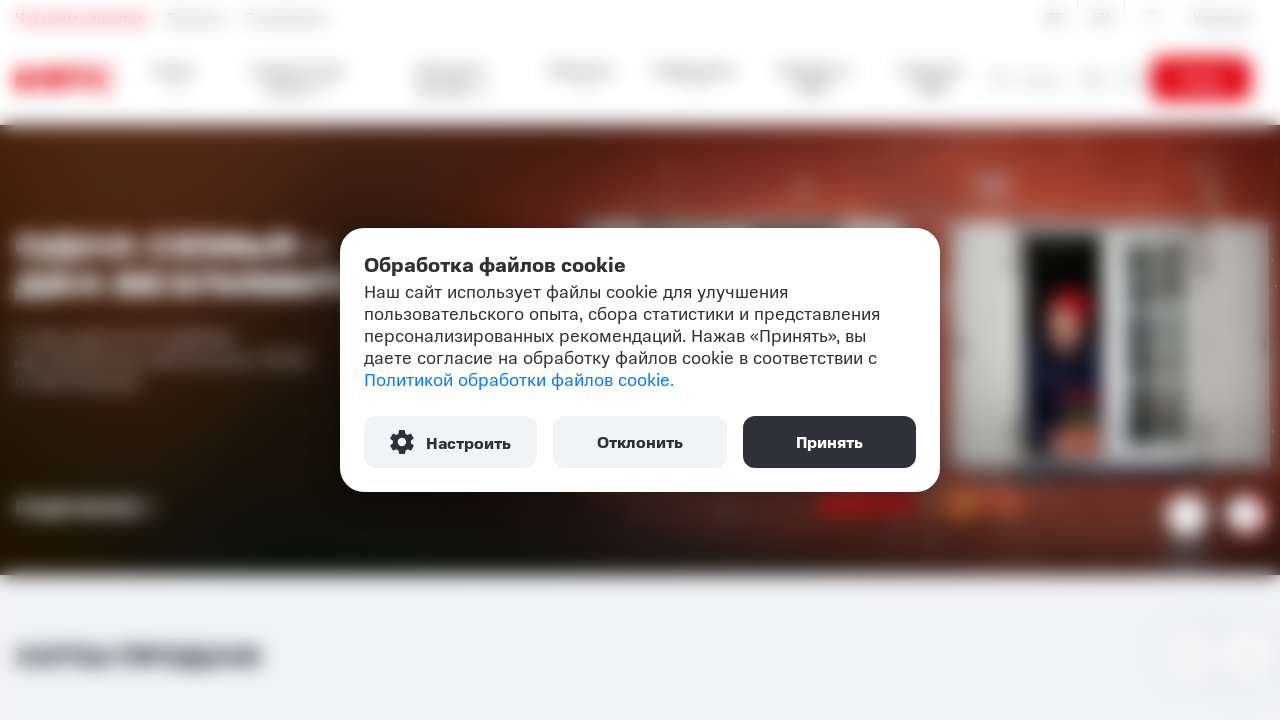

Selected payment logo image #4
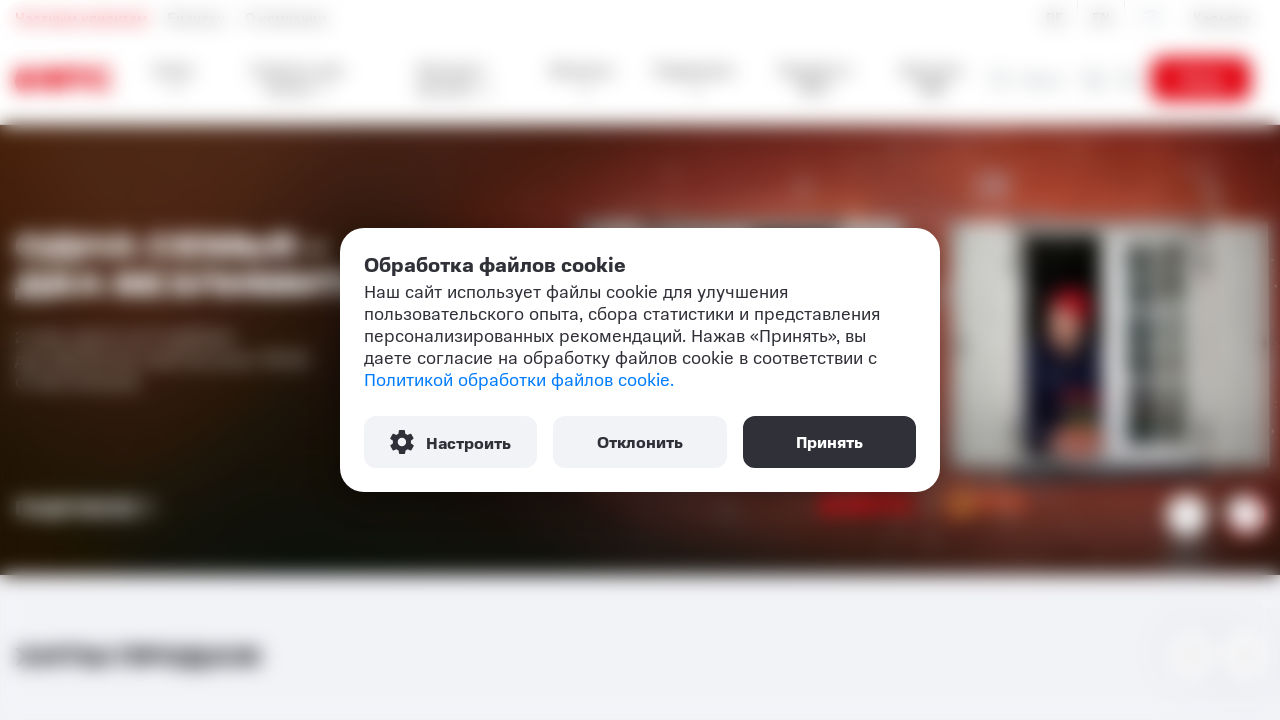

Retrieved bounding box dimensions for logo #4
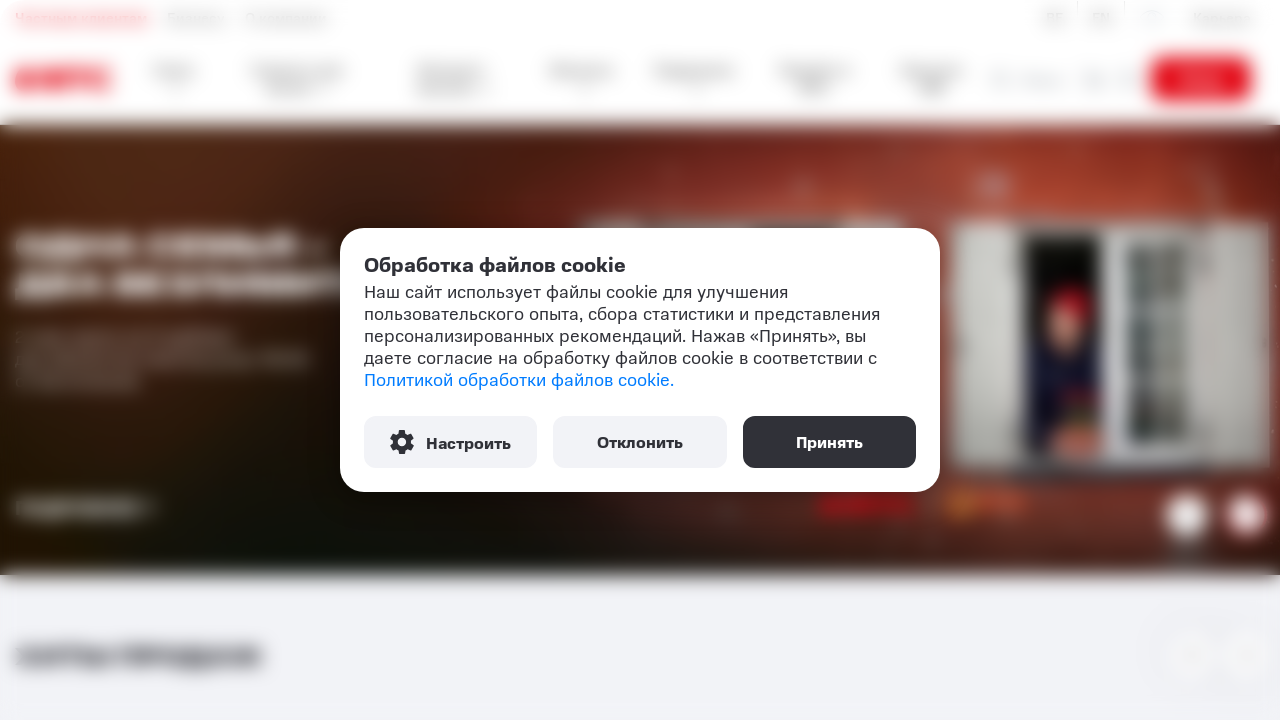

Verified logo #4 has valid height: 29px
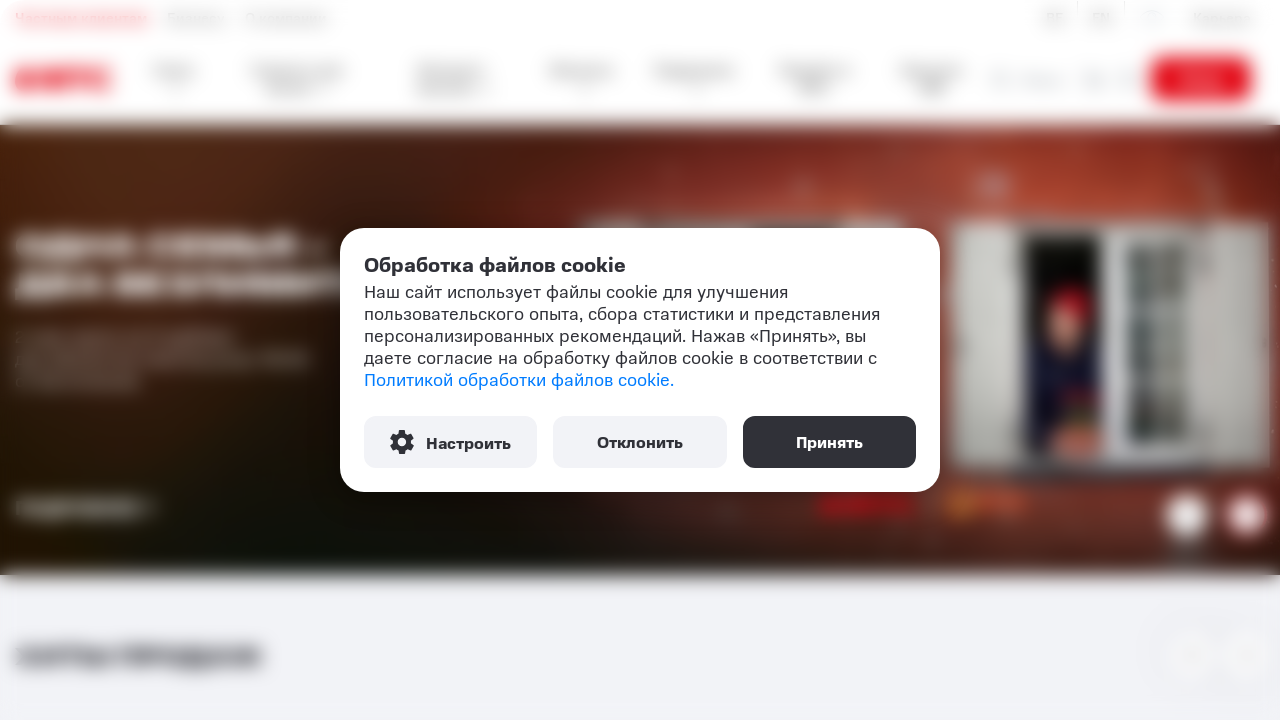

Verified logo #4 has valid width: 53.296875px
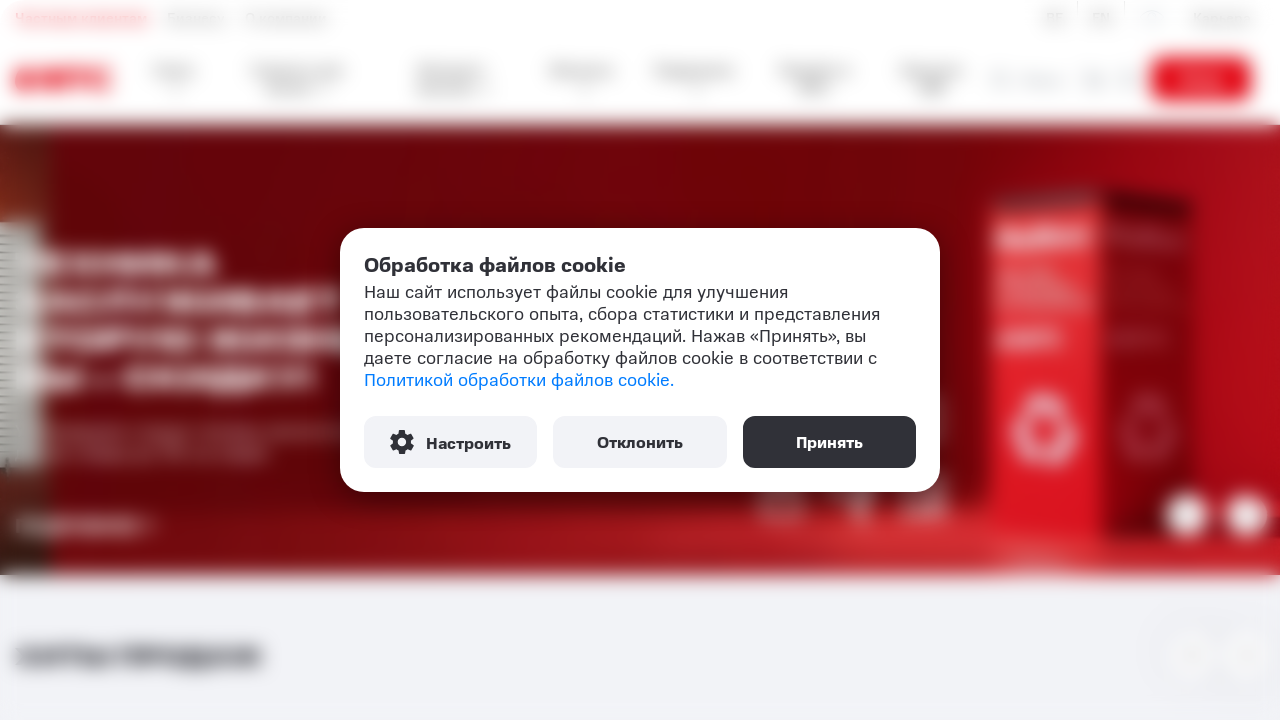

Selected payment logo image #5
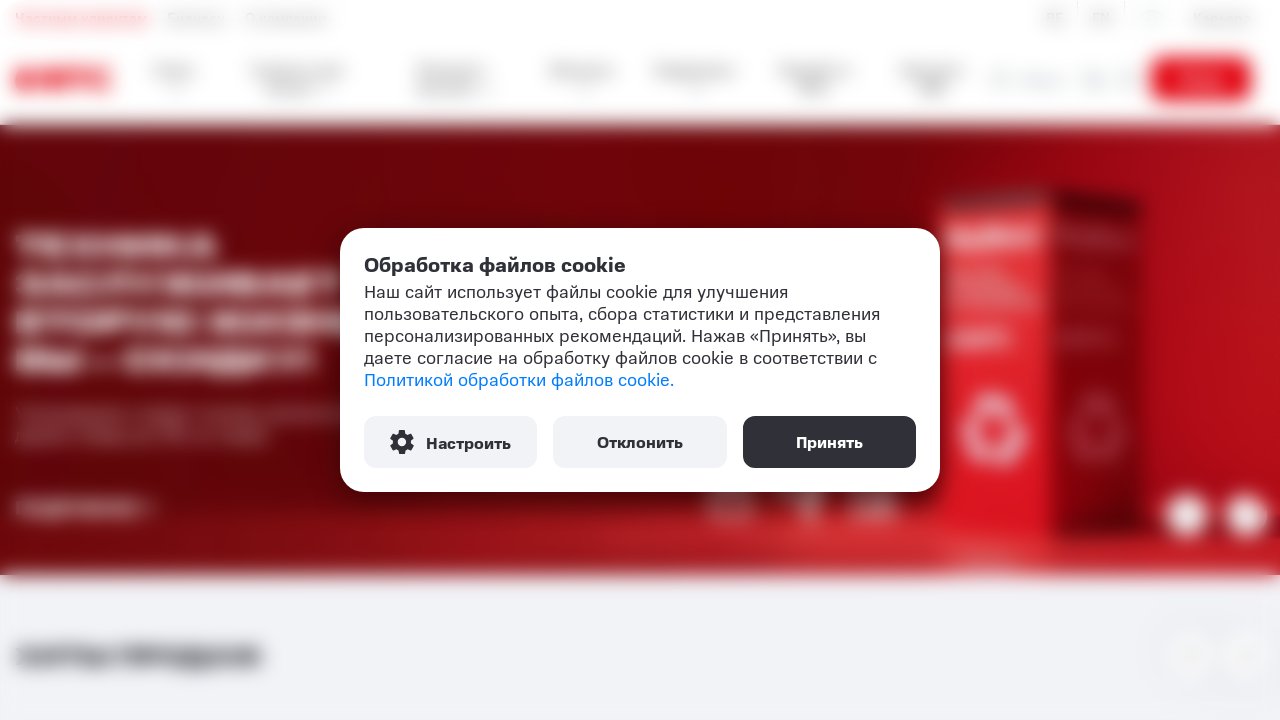

Retrieved bounding box dimensions for logo #5
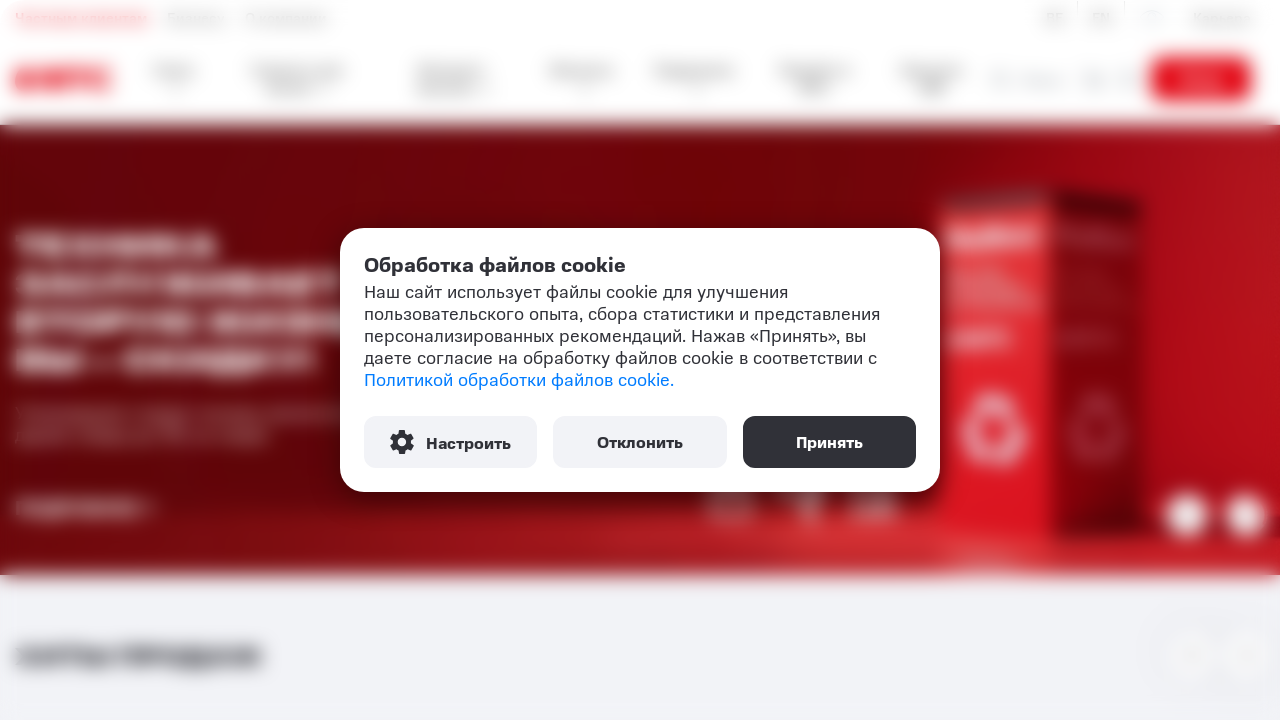

Verified logo #5 has valid height: 29px
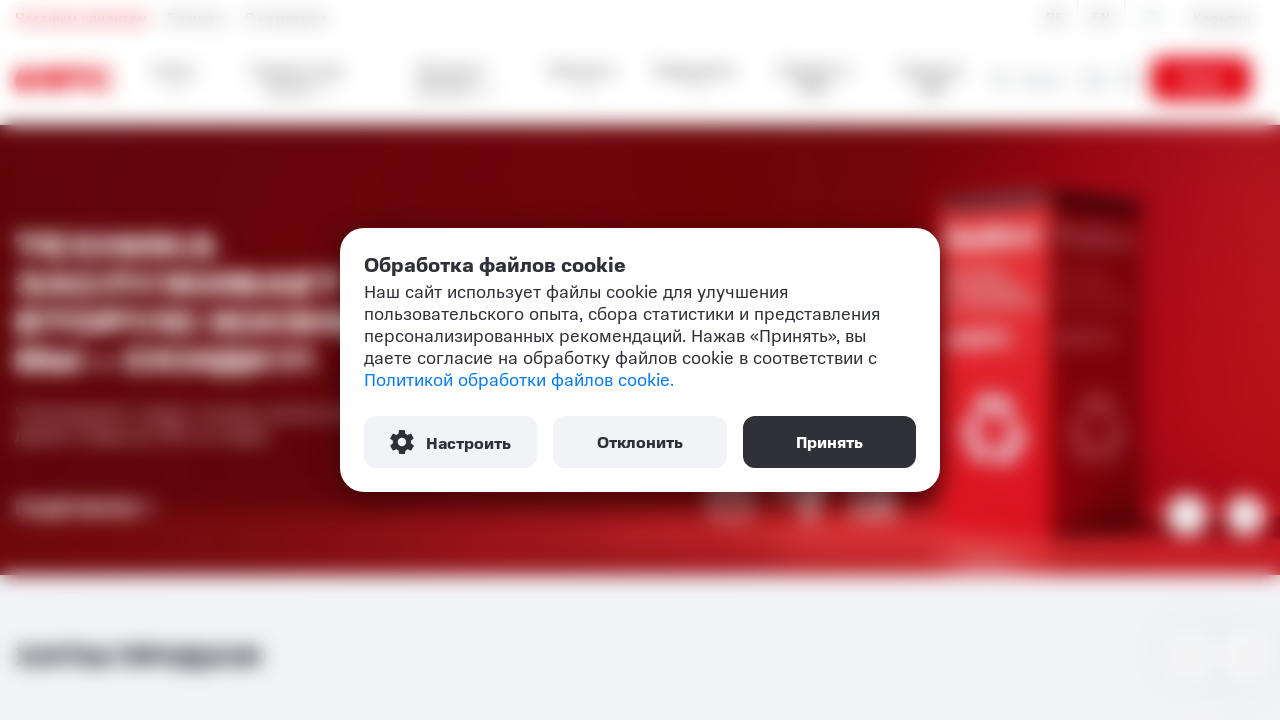

Verified logo #5 has valid width: 53.296875px
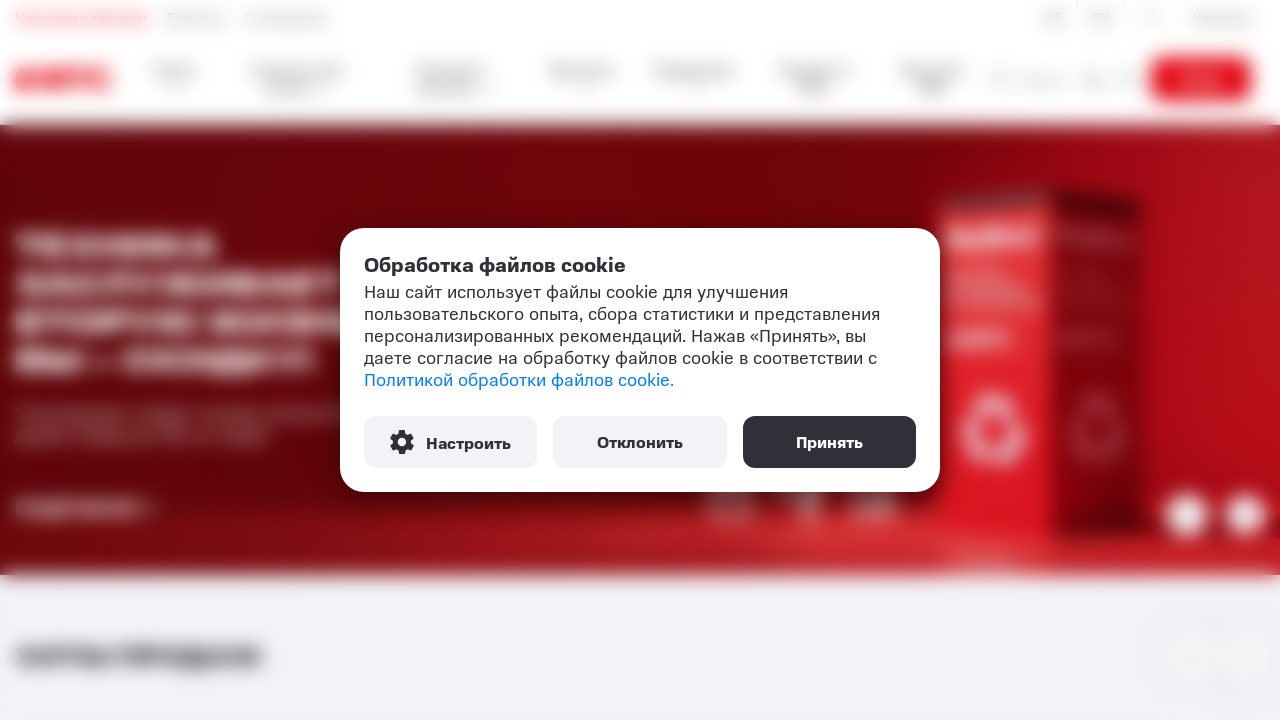

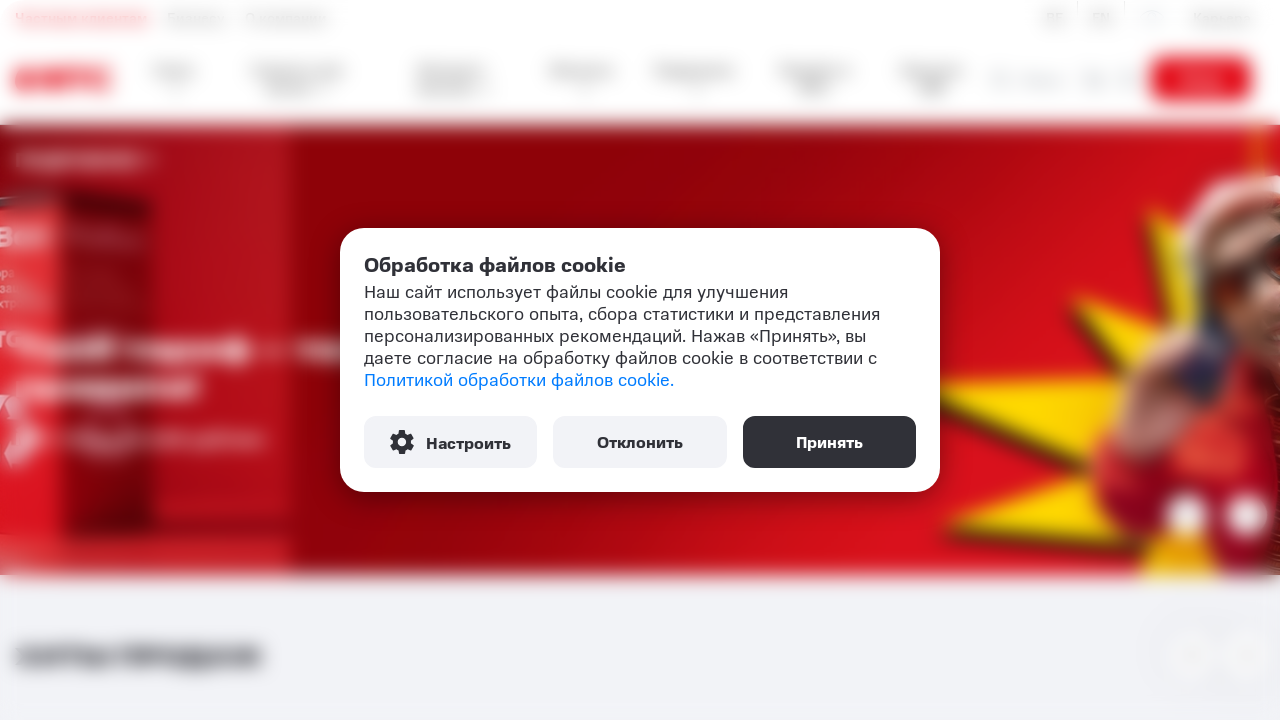